Fills out a practice form with only required fields: first name, last name, gender, phone number, and date of birth

Starting URL: https://demoqa.com/automation-practice-form

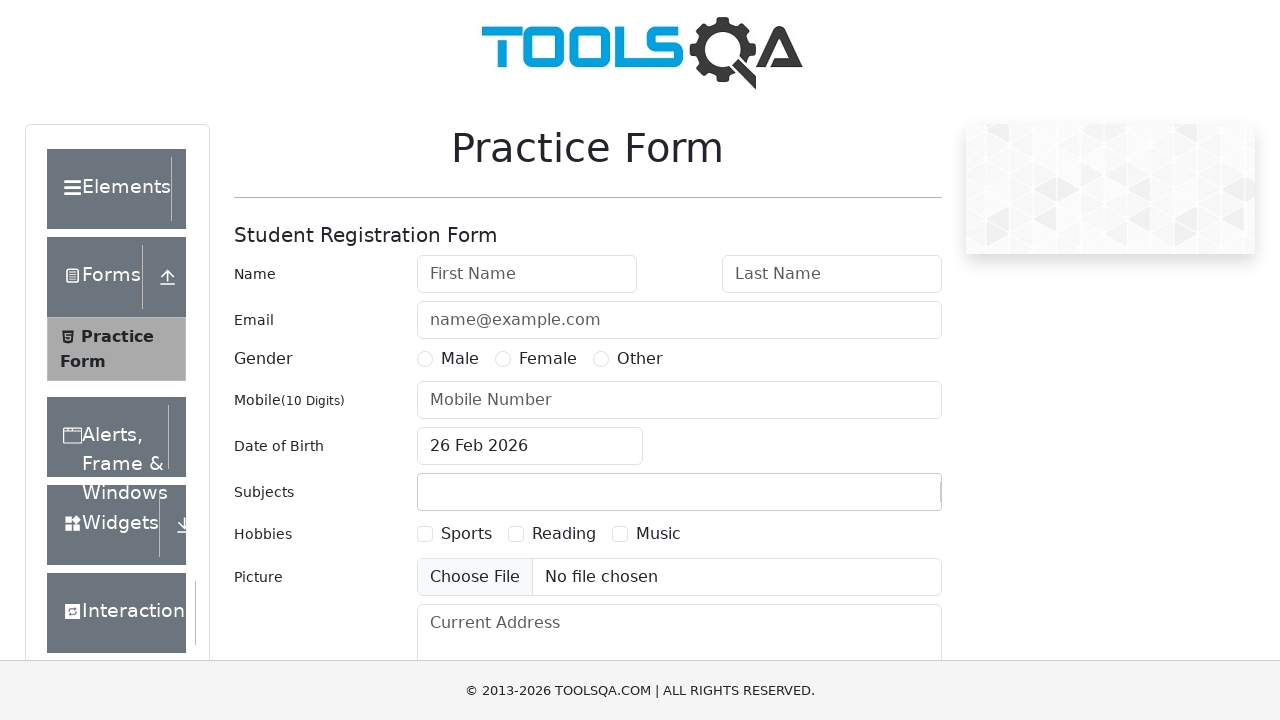

Filled first name field with 'Alex' on #firstName
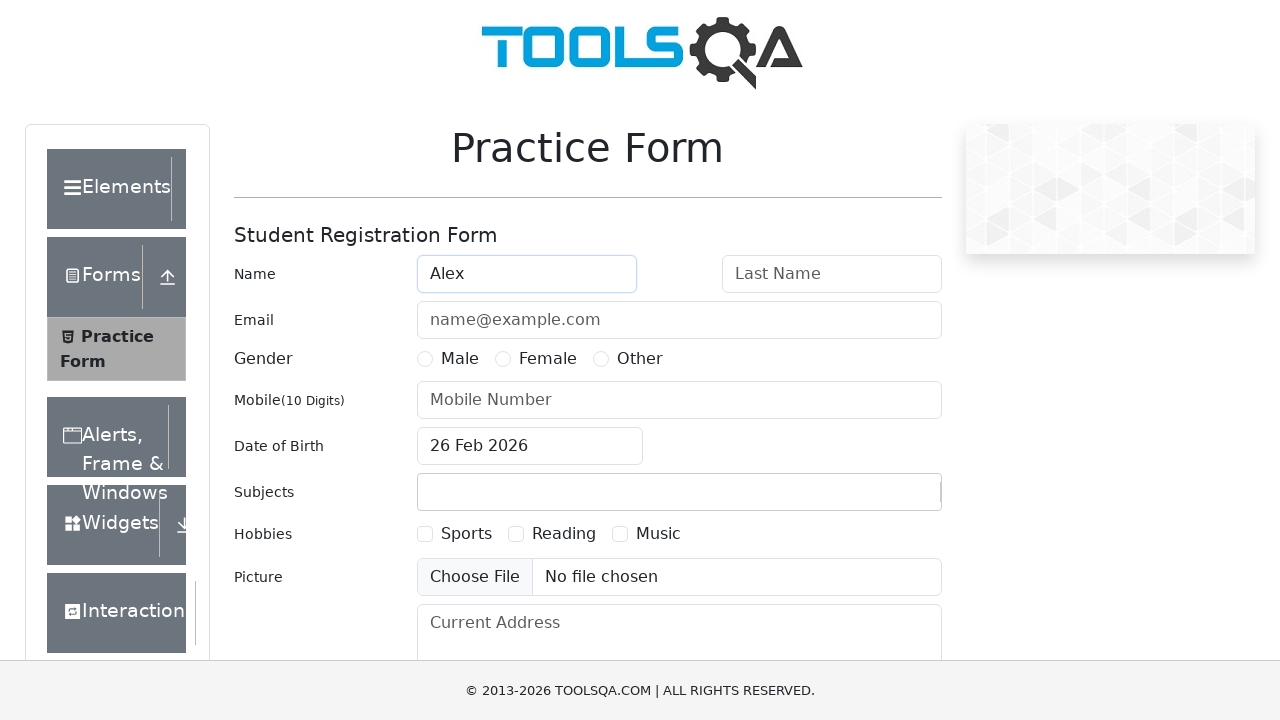

Filled last name field with 'Nyashin' on #lastName
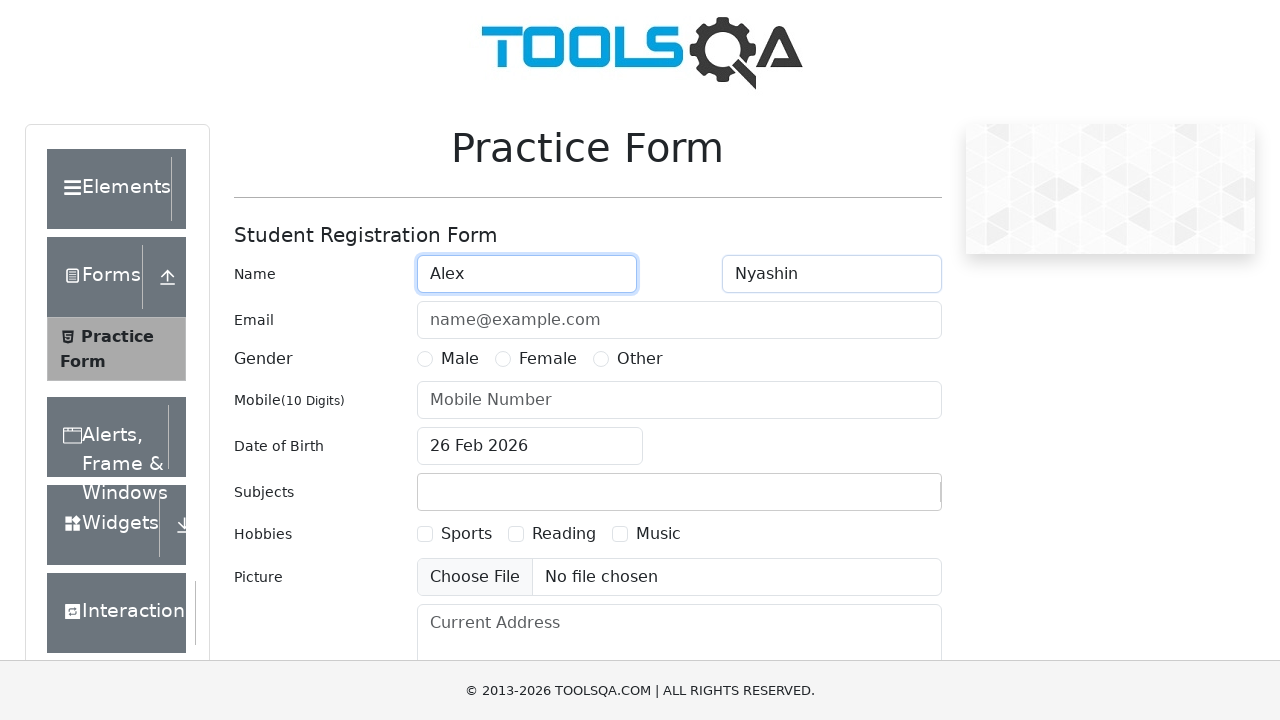

Selected Male gender option at (460, 359) on label[for='gender-radio-1']
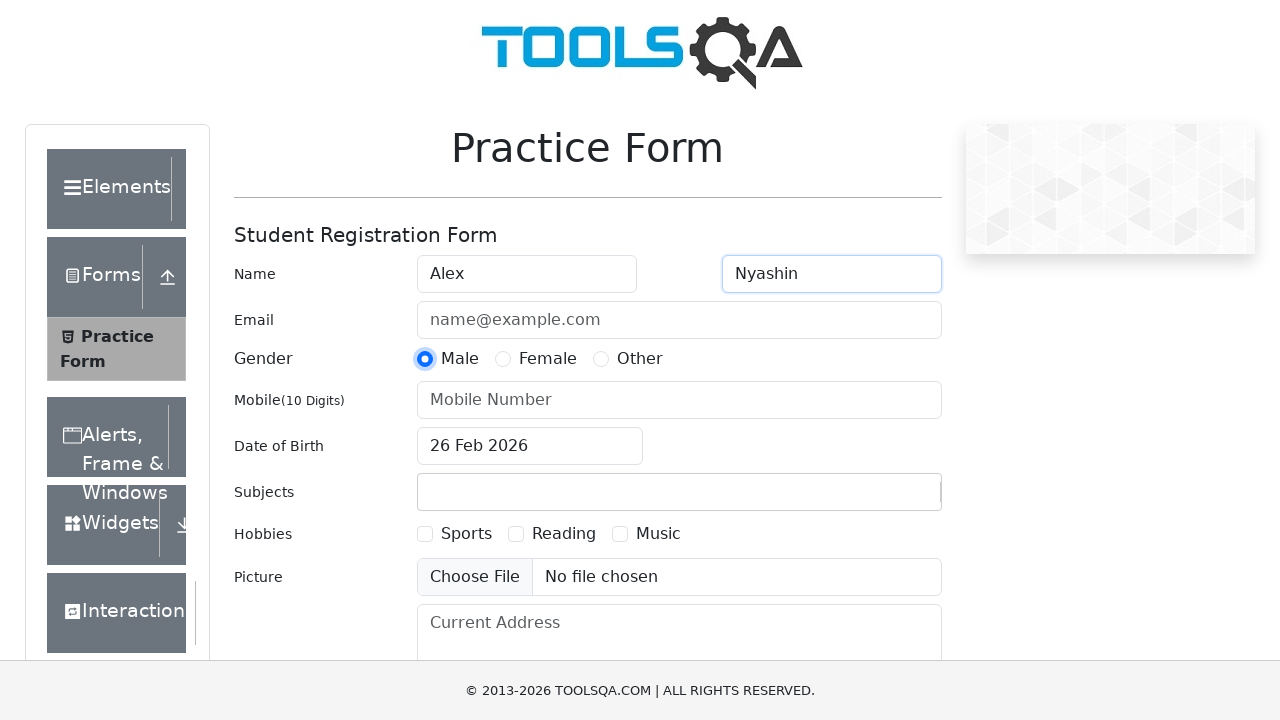

Filled phone number field with '8905478547' on #userNumber
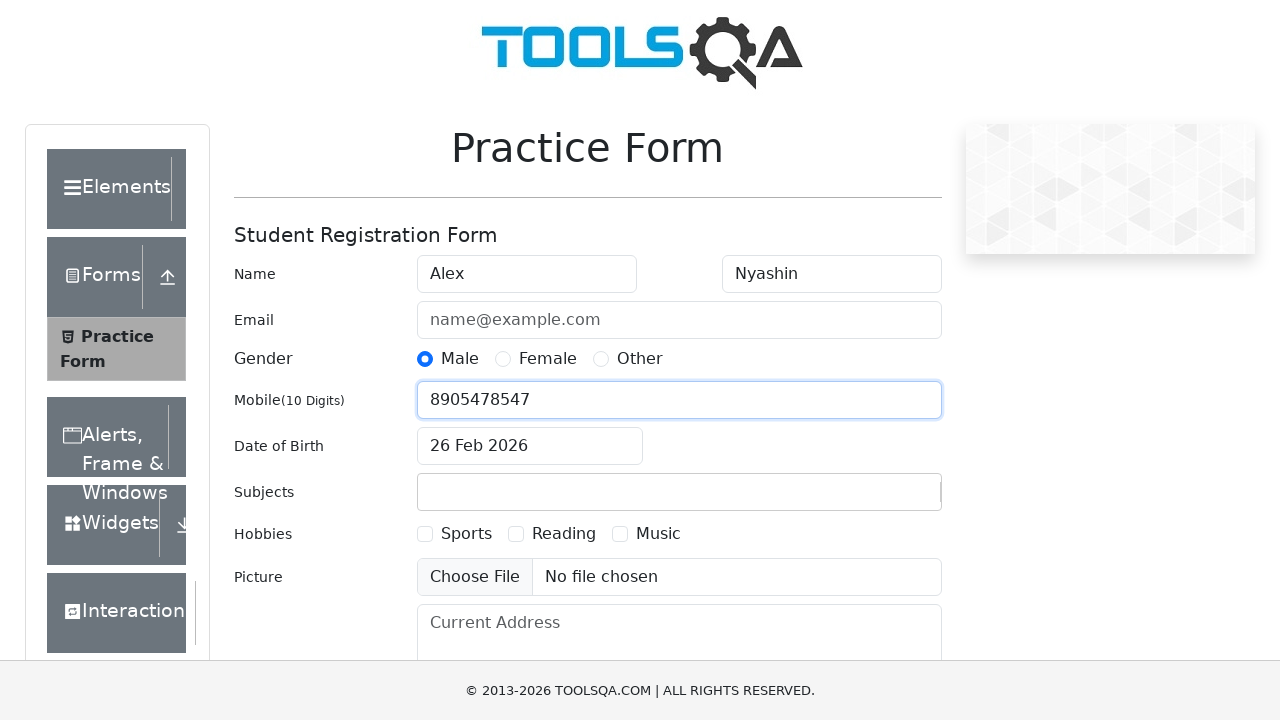

Clicked date of birth input to open date picker at (530, 446) on #dateOfBirthInput
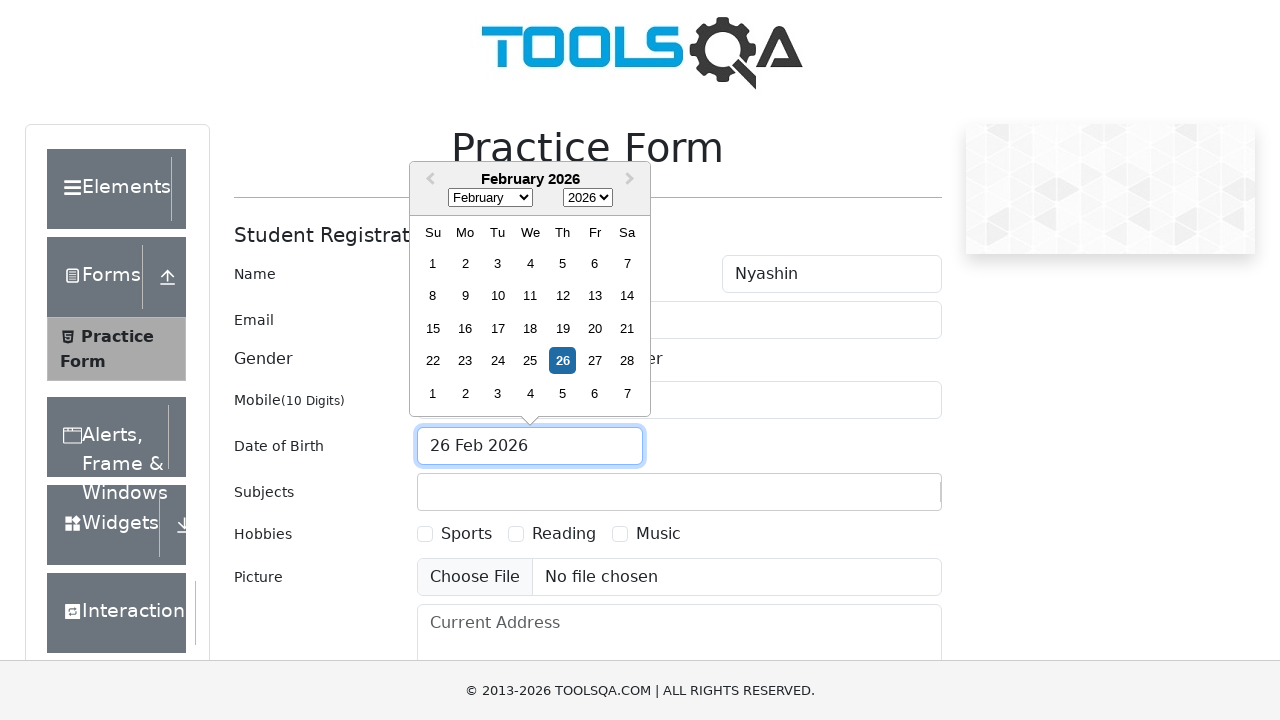

Selected July (month 6) in date picker on .react-datepicker__month-select
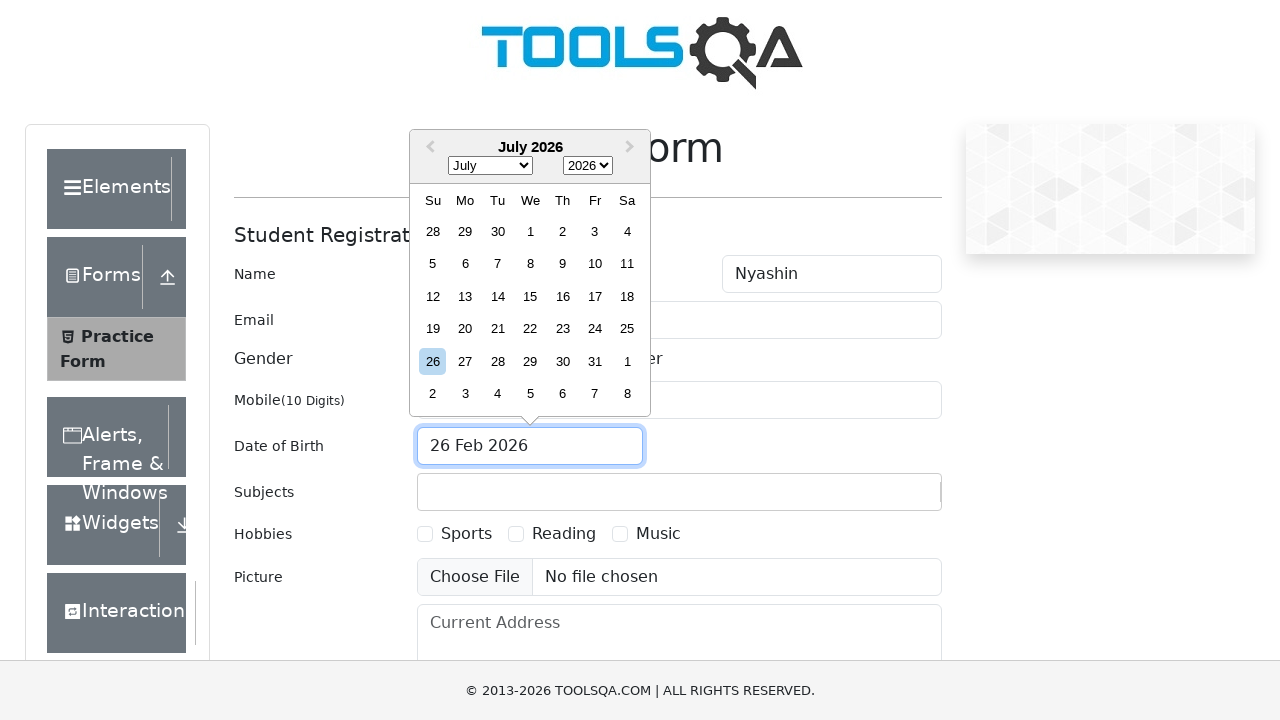

Selected year 1996 in date picker on .react-datepicker__year-select
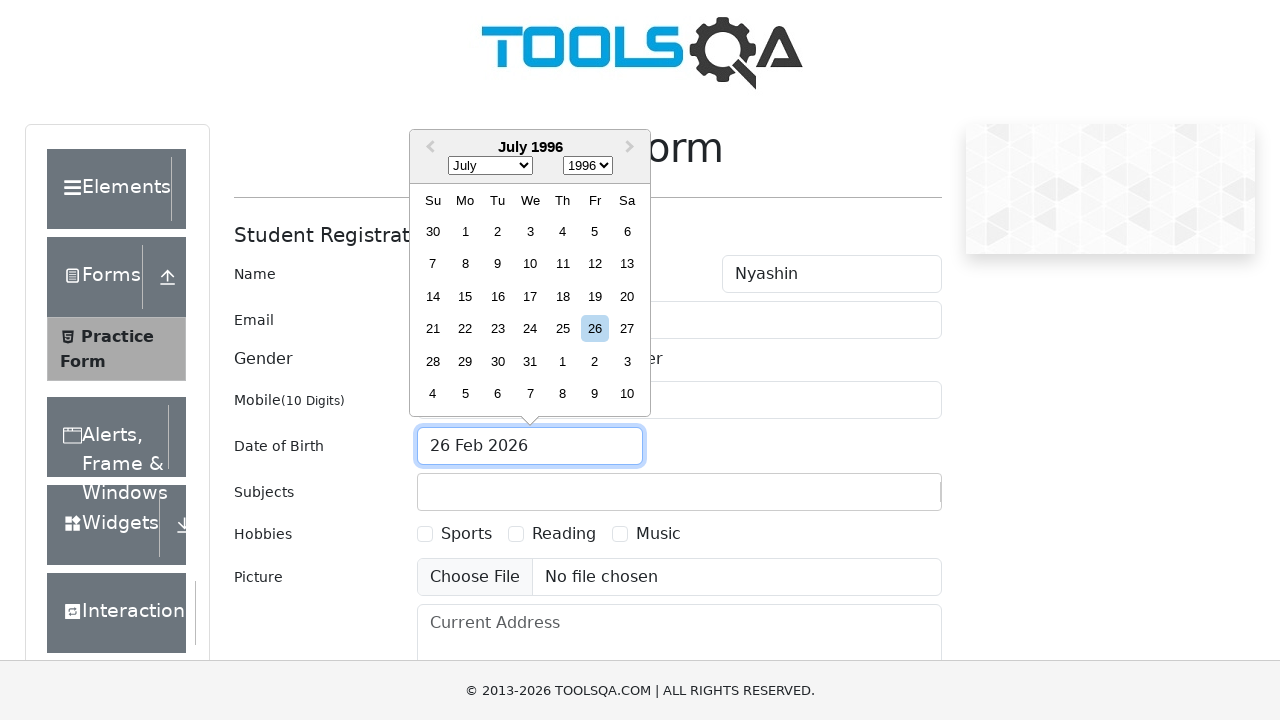

Selected day 7 in date picker at (433, 264) on .react-datepicker__day--007:not(.react-datepicker__day--outside-month)
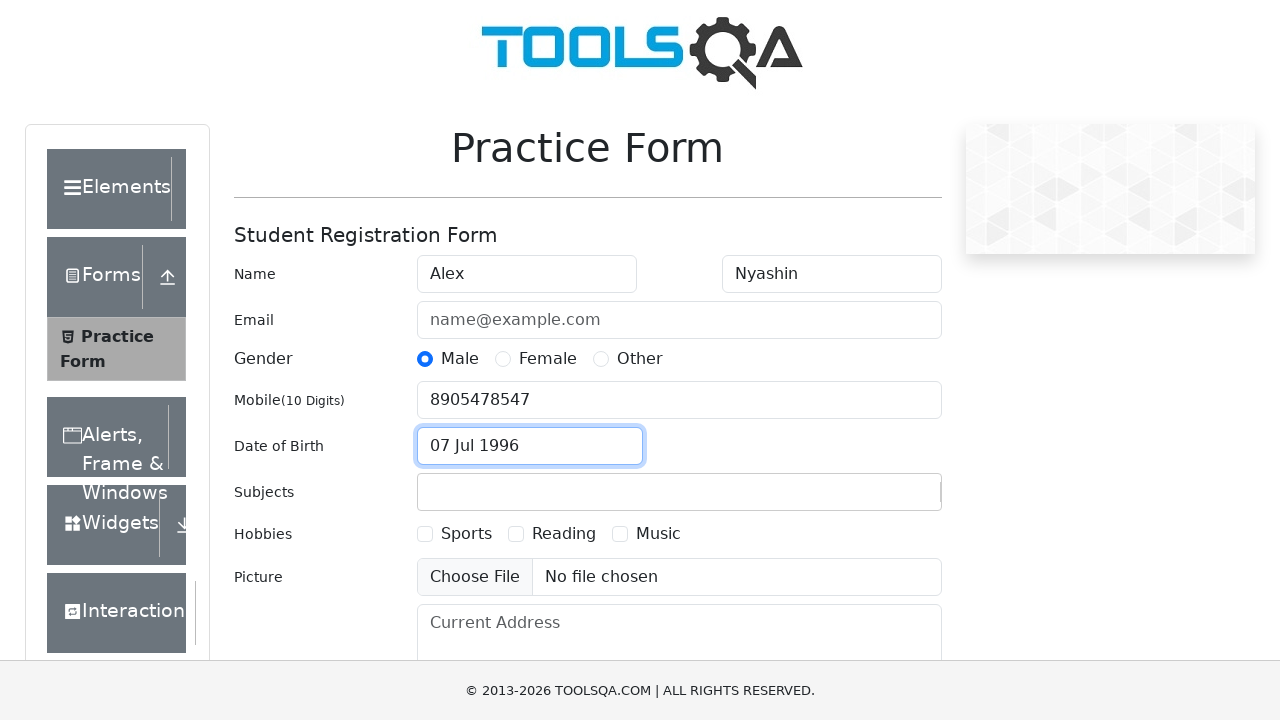

Clicked submit button to submit the form at (885, 499) on #submit
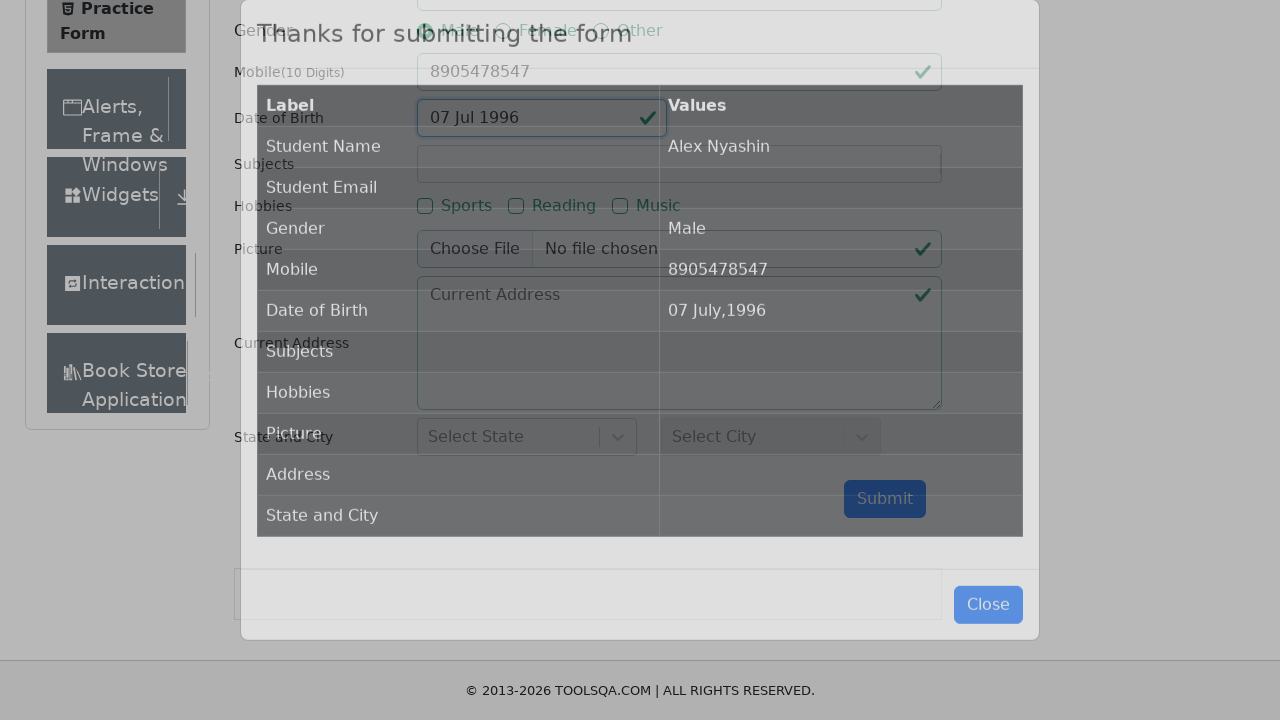

Verified submission modal appeared with success message
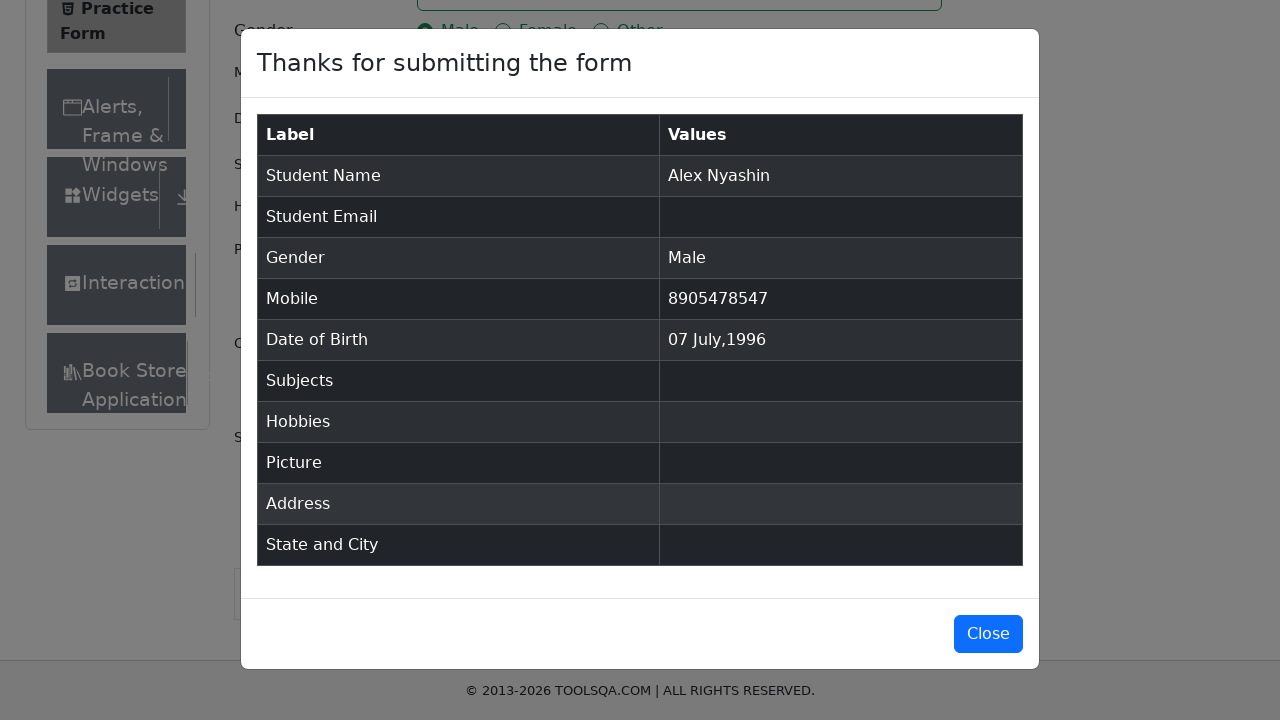

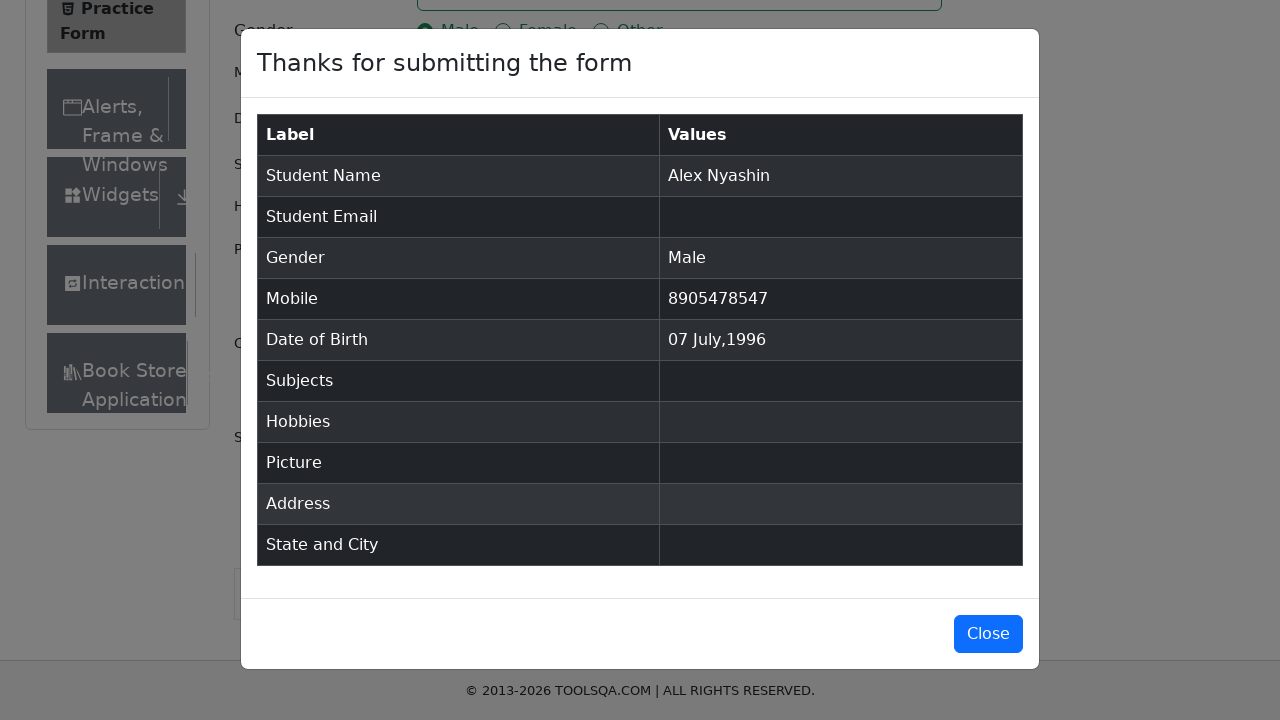